Solves a math captcha by extracting a value from an element attribute, calculating the result, and submitting the form with checkboxes selected

Starting URL: http://suninjuly.github.io/get_attribute.html

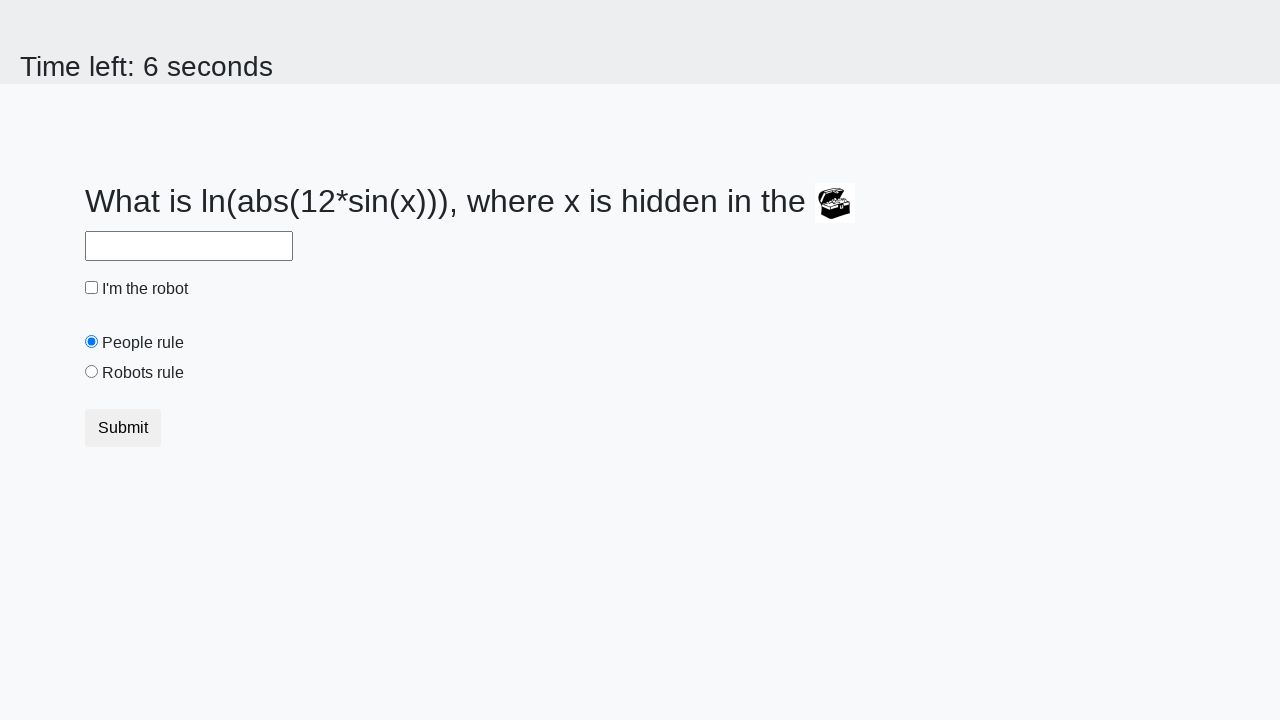

Located treasure element by ID
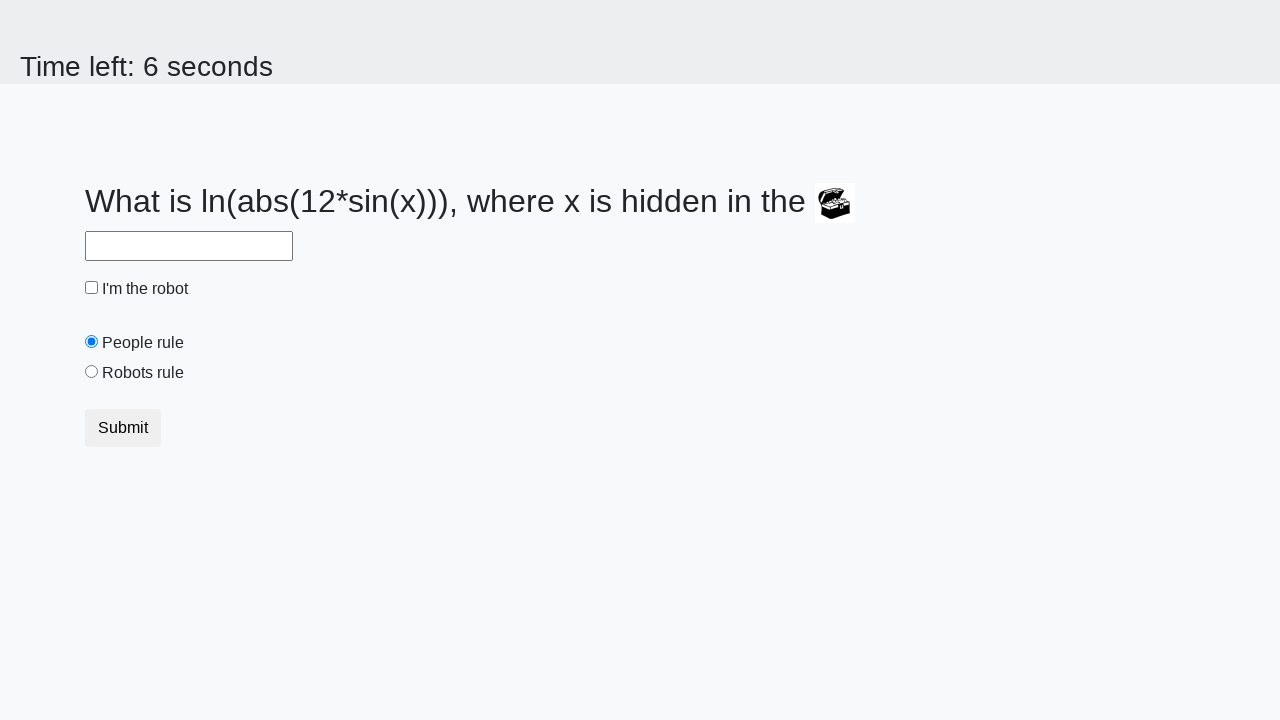

Extracted valuex attribute from treasure element: 901
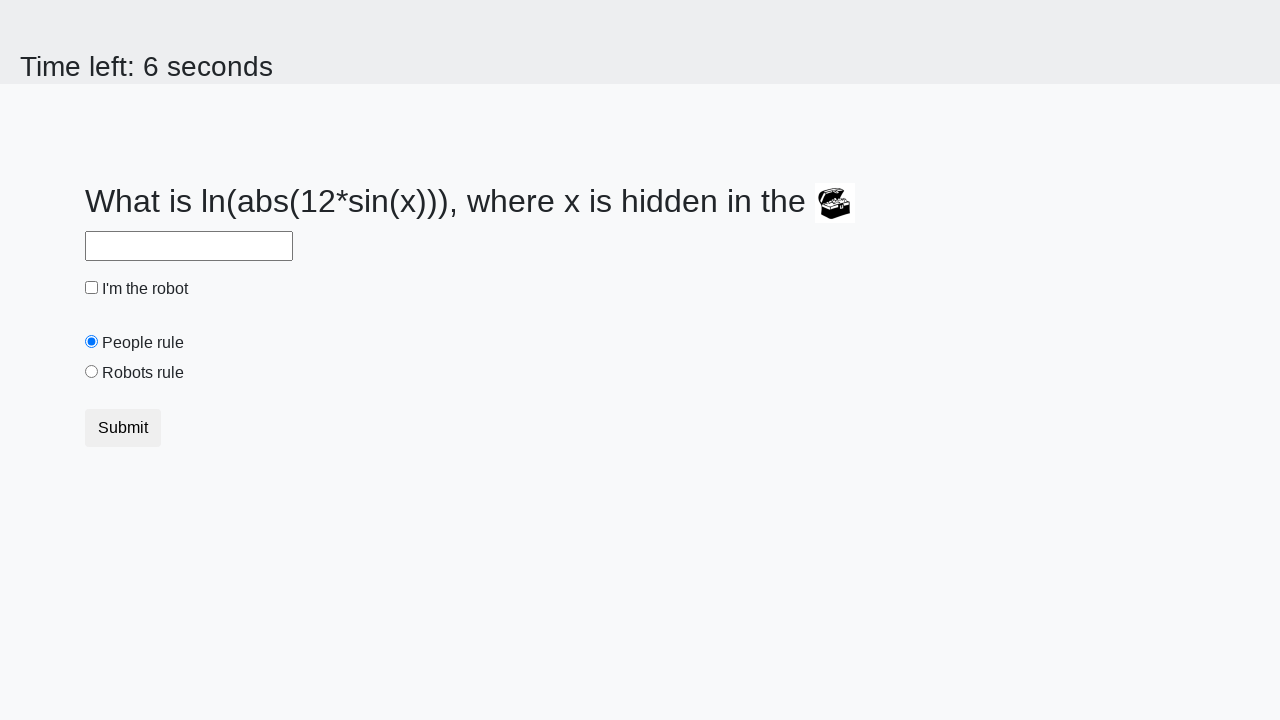

Calculated math formula result: 1.9654776020046072
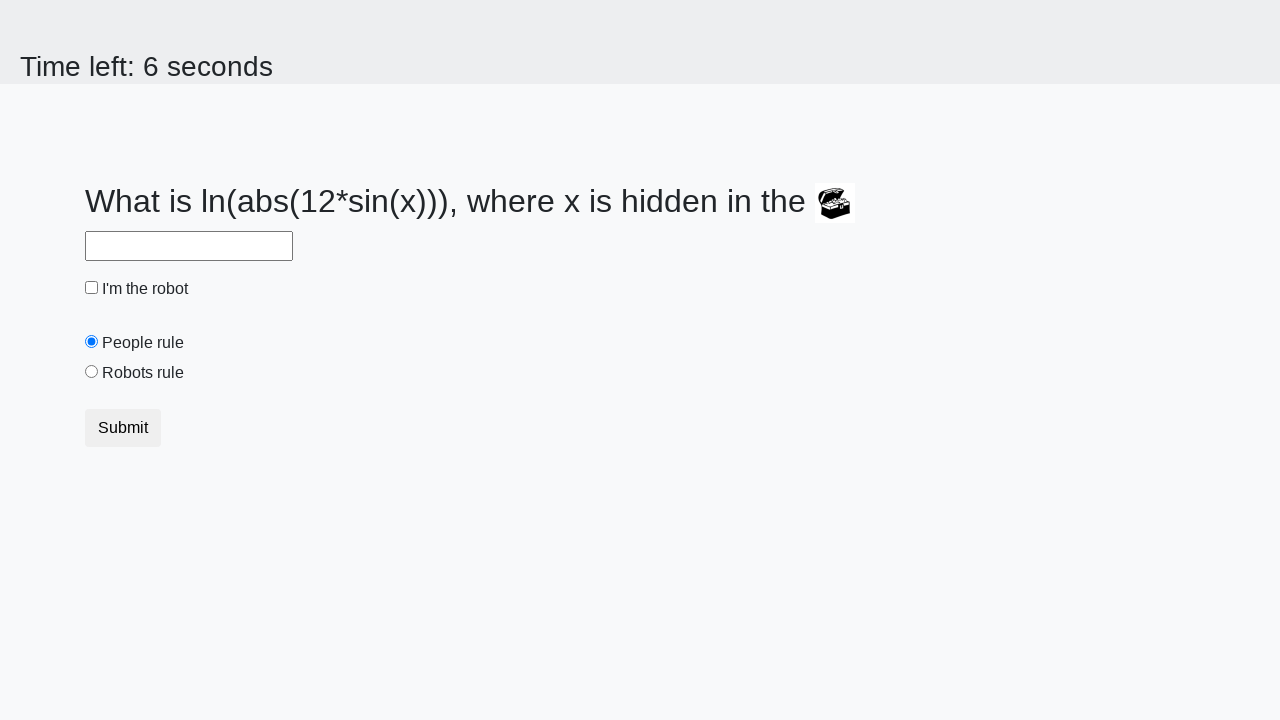

Filled answer field with calculated result on #answer
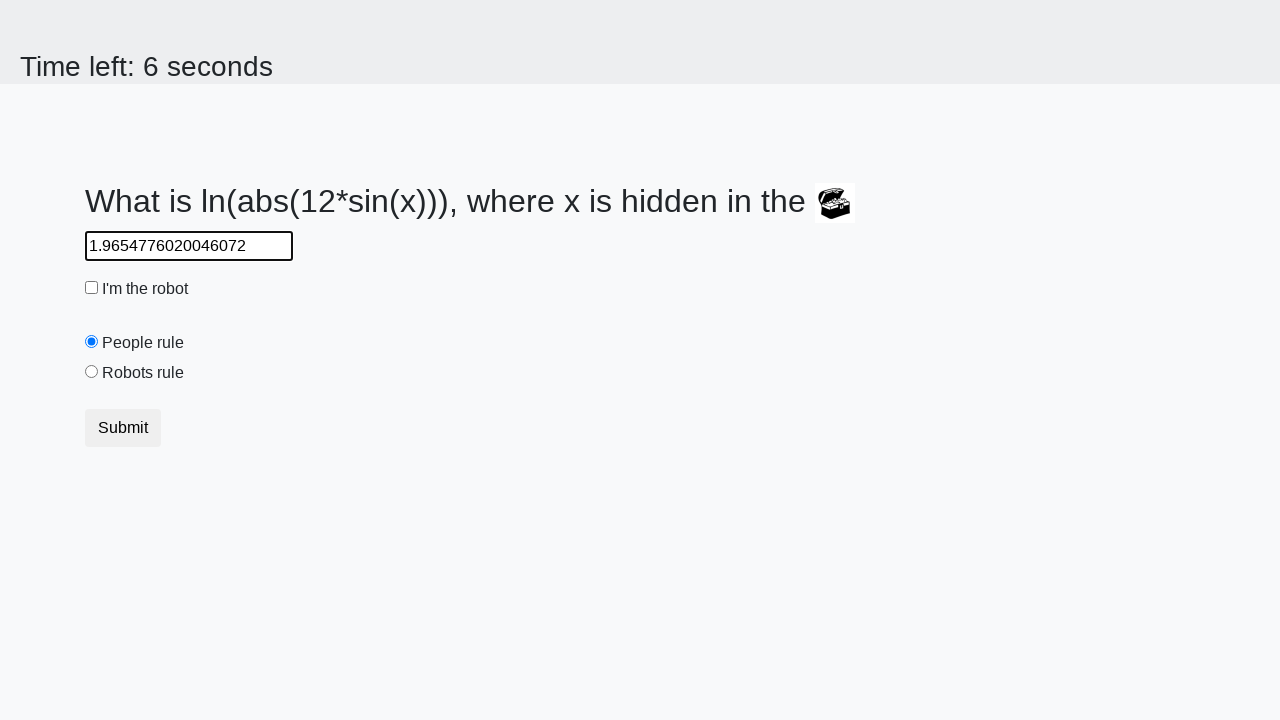

Checked the robot checkbox at (92, 288) on #robotCheckbox
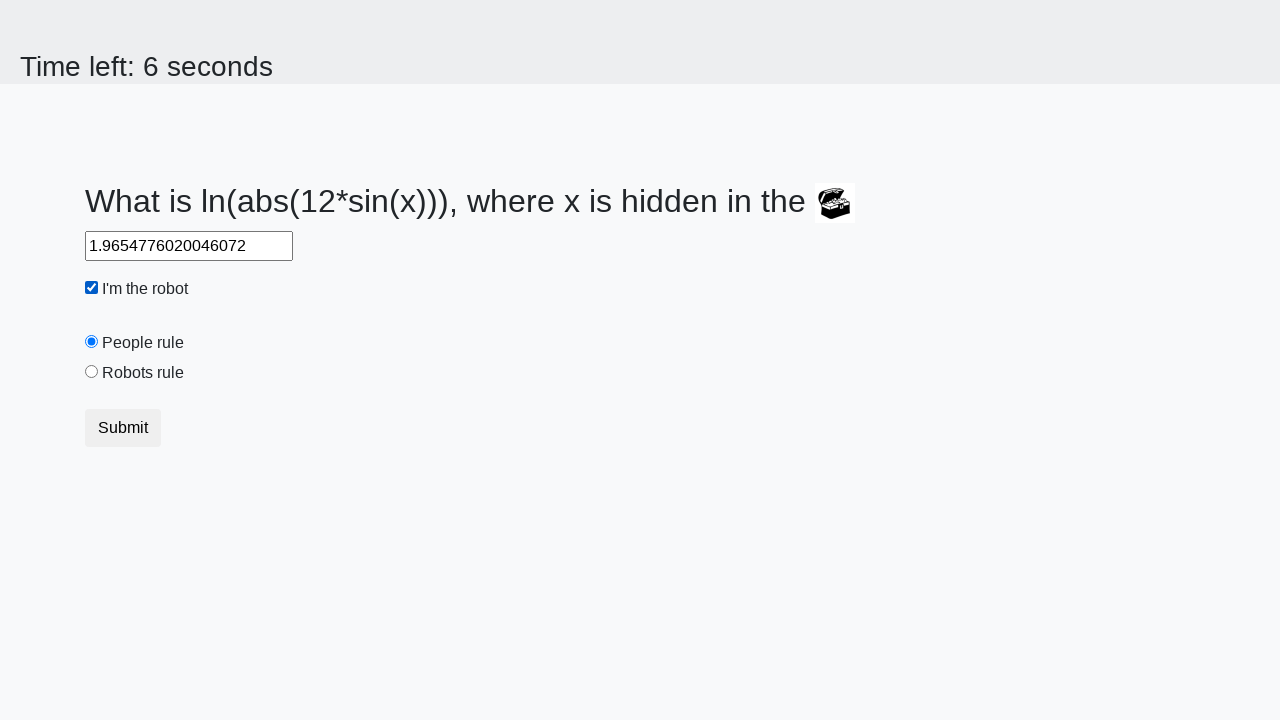

Selected the robots rule radio button at (92, 372) on #robotsRule
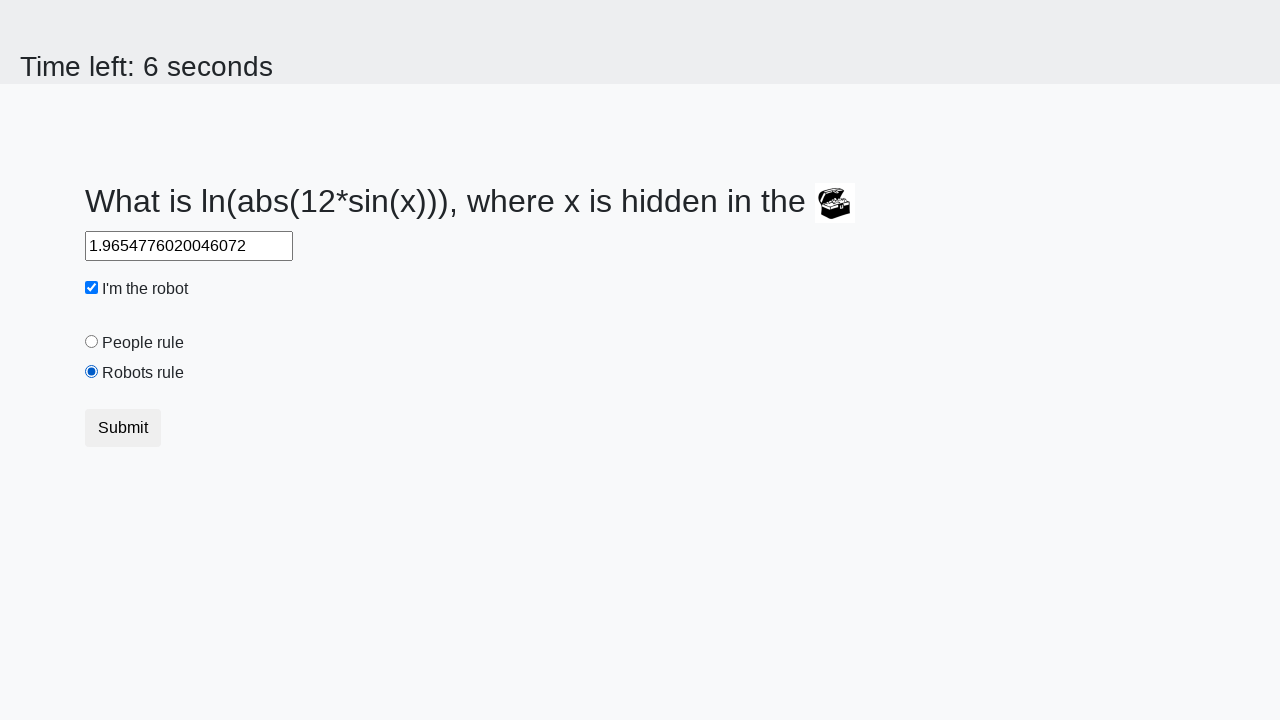

Submitted the form at (123, 428) on button:text("Submit")
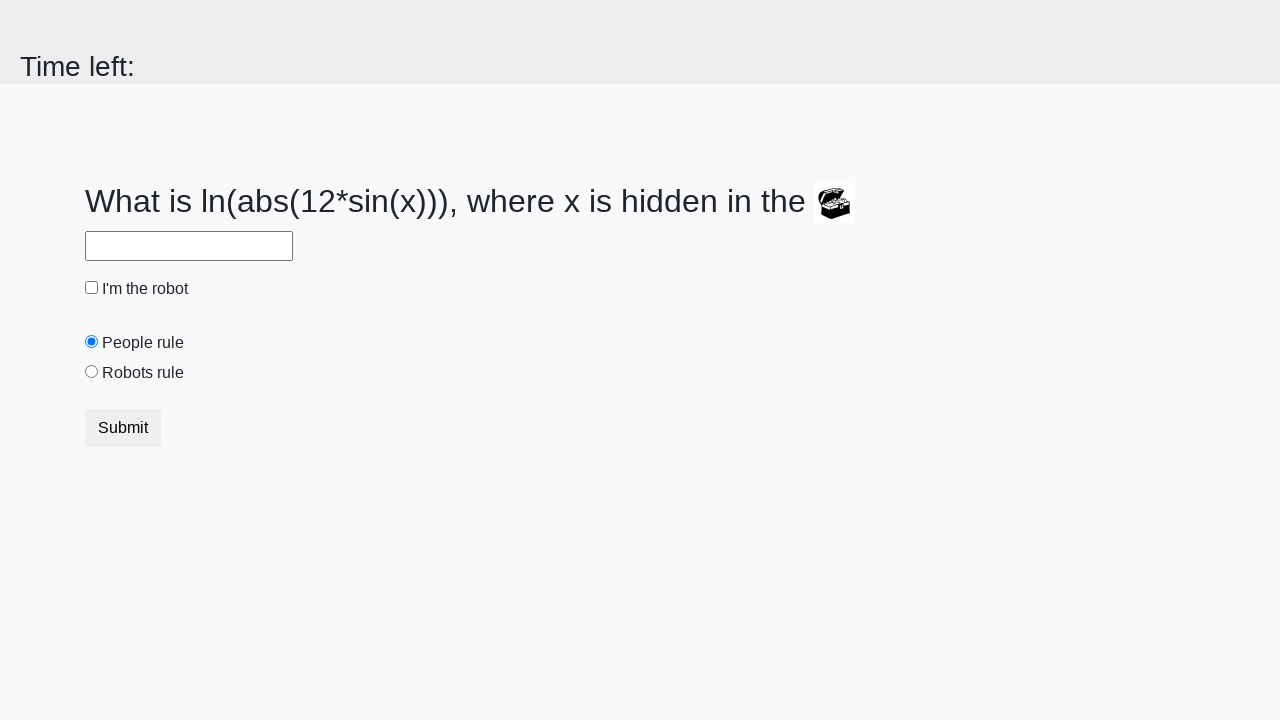

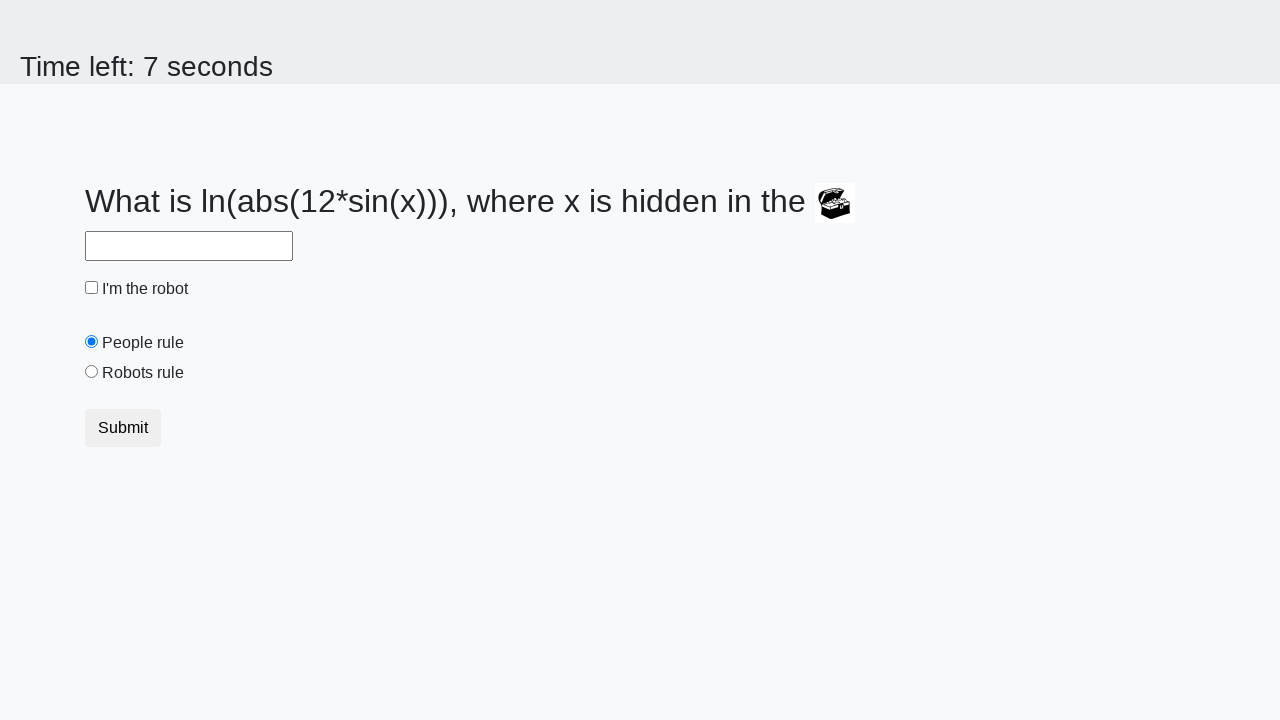